Tests navigation from Playwright homepage to the Getting Started documentation page by clicking the "Get started" link and verifying the Installation heading appears.

Starting URL: https://playwright.dev/

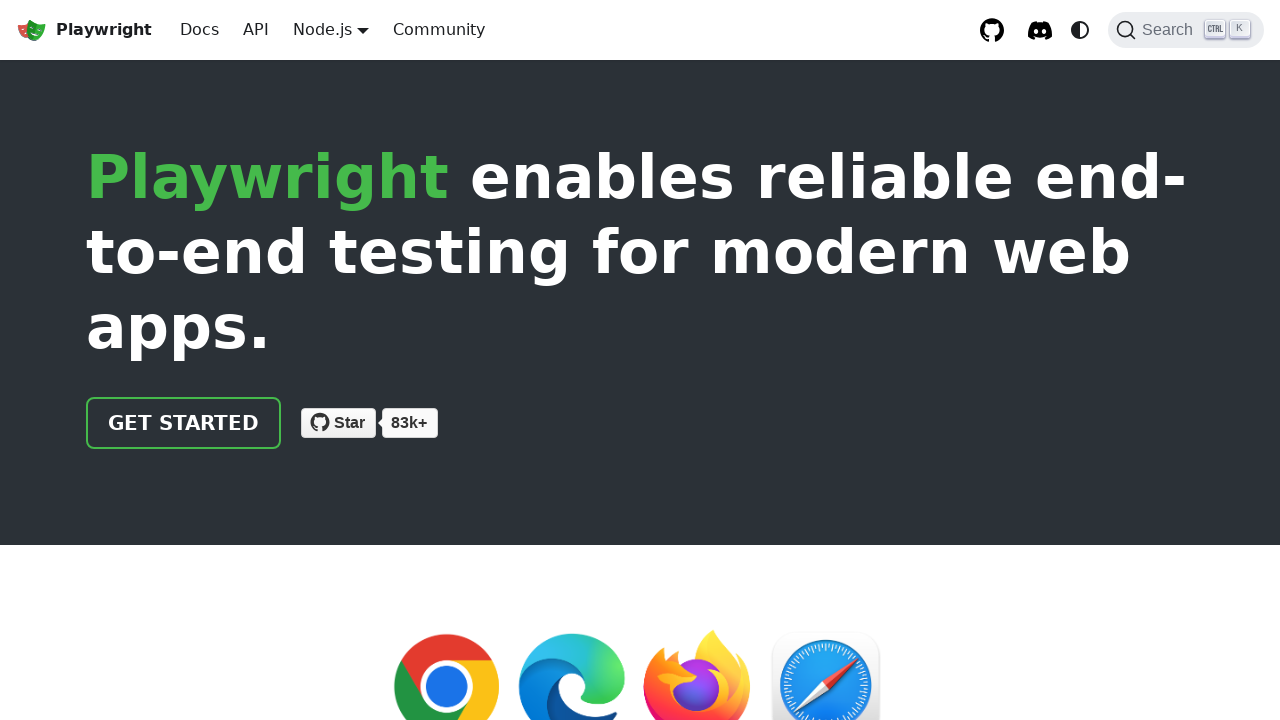

Clicked 'Get started' link on Playwright homepage at (184, 423) on internal:role=link[name="Get started"i]
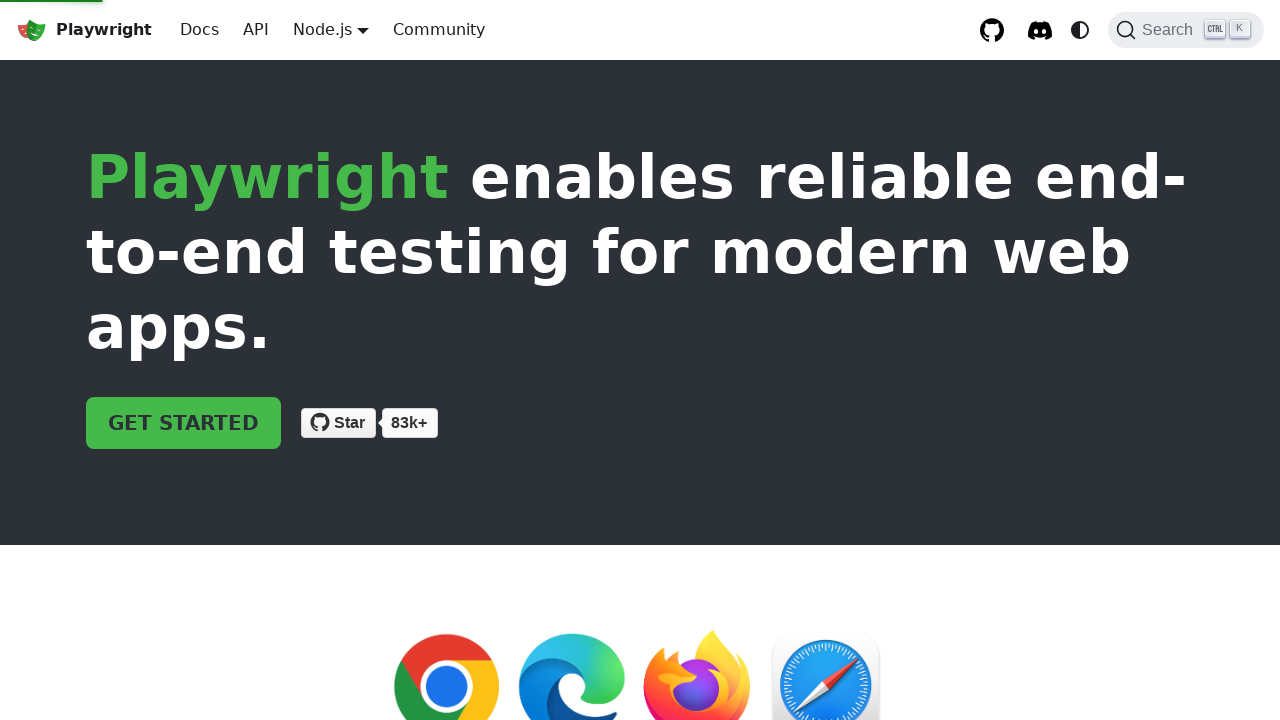

Installation heading appeared on Getting Started page
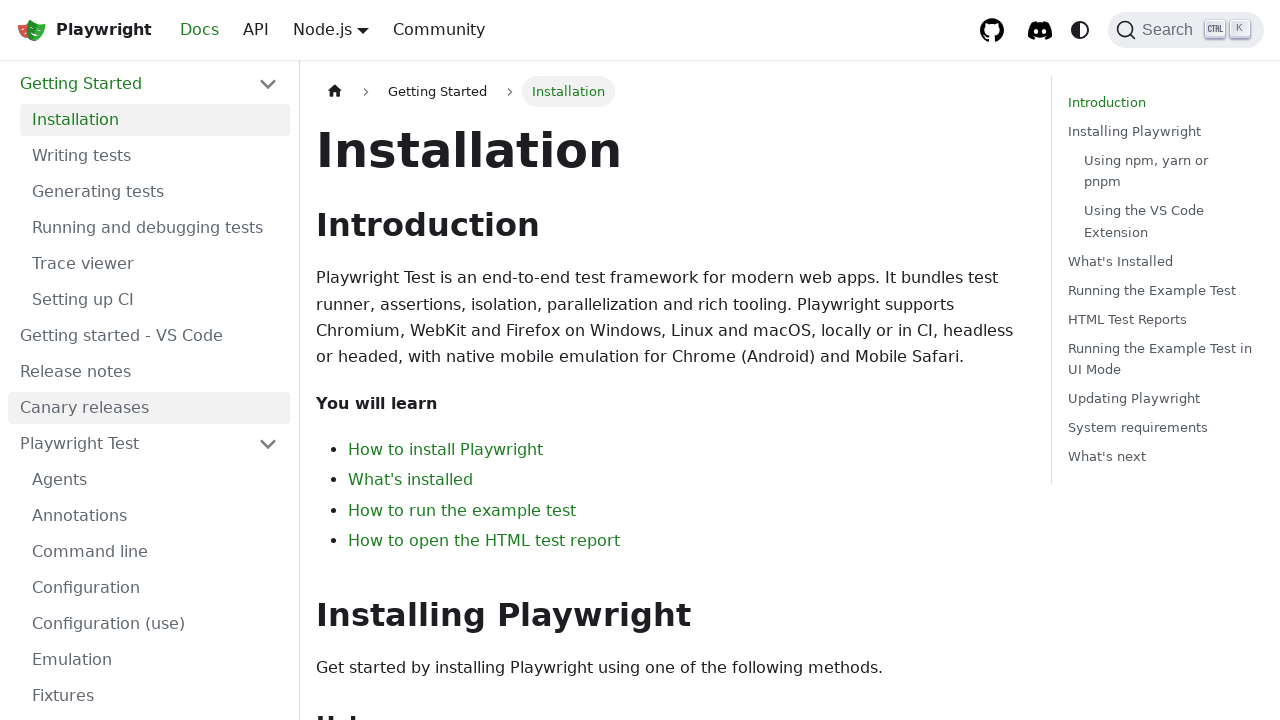

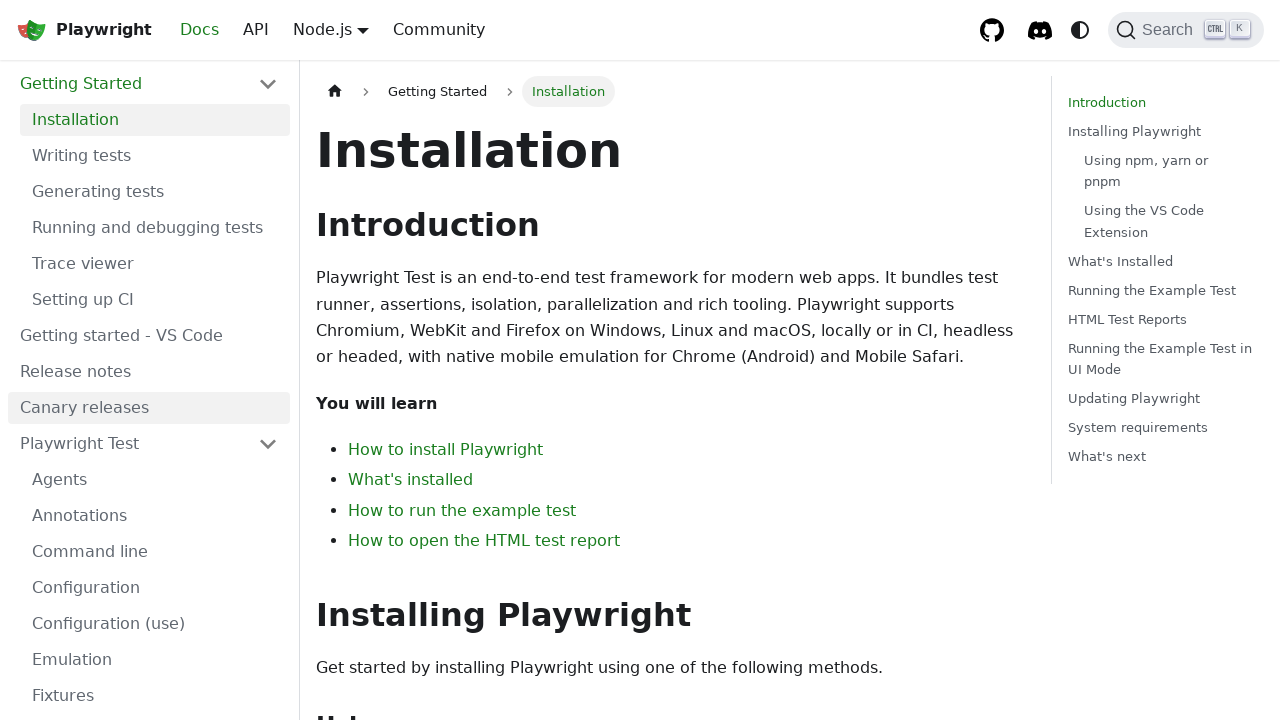